Tests the YouTube social media link in the footer by clicking it and verifying navigation to the ASH YouTube channel.

Starting URL: https://www.hematology.org/

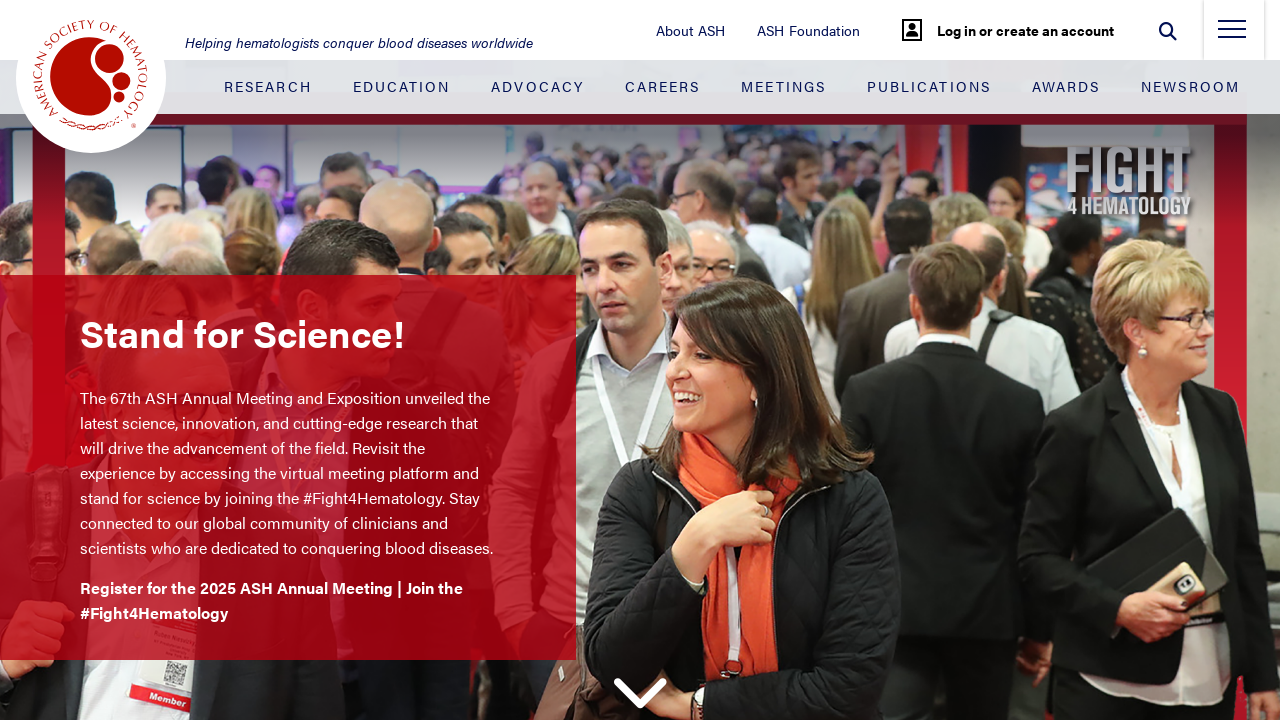

Scrolled down to footer section
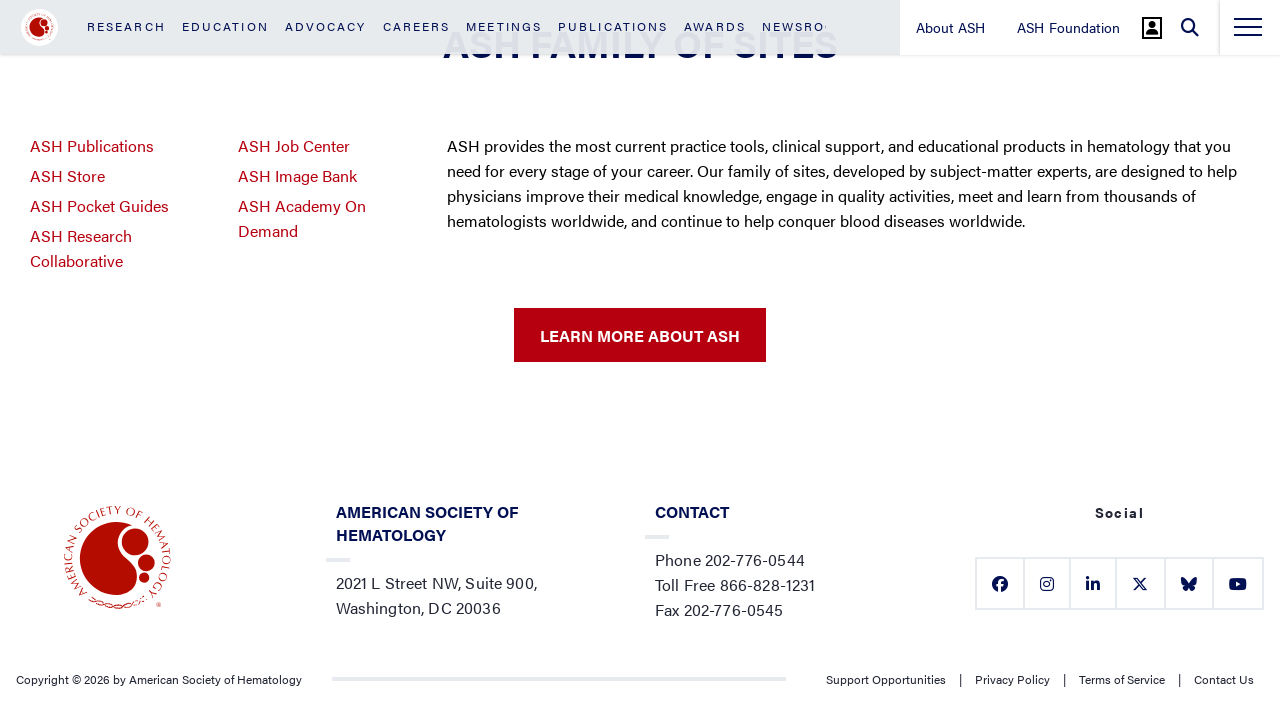

Clicked YouTube social media link in footer at (1139, 583) on .footer__social-button:nth-child(4)
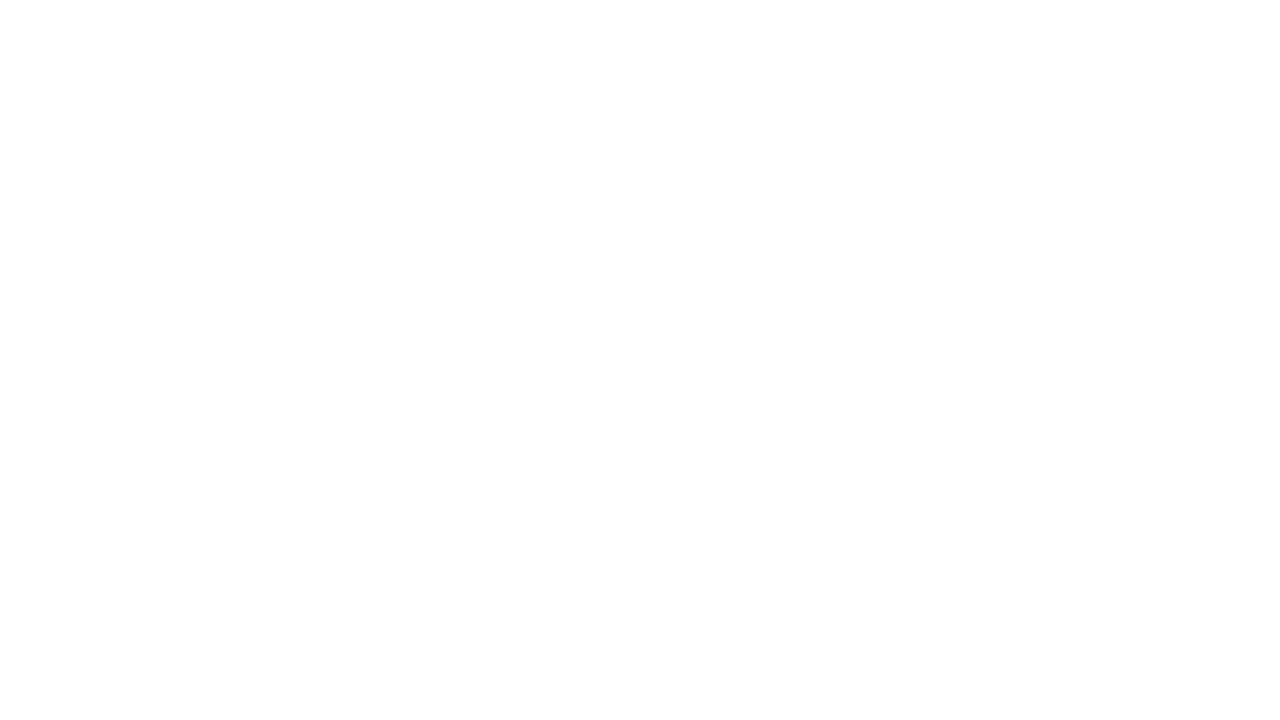

Waited for YouTube page to load
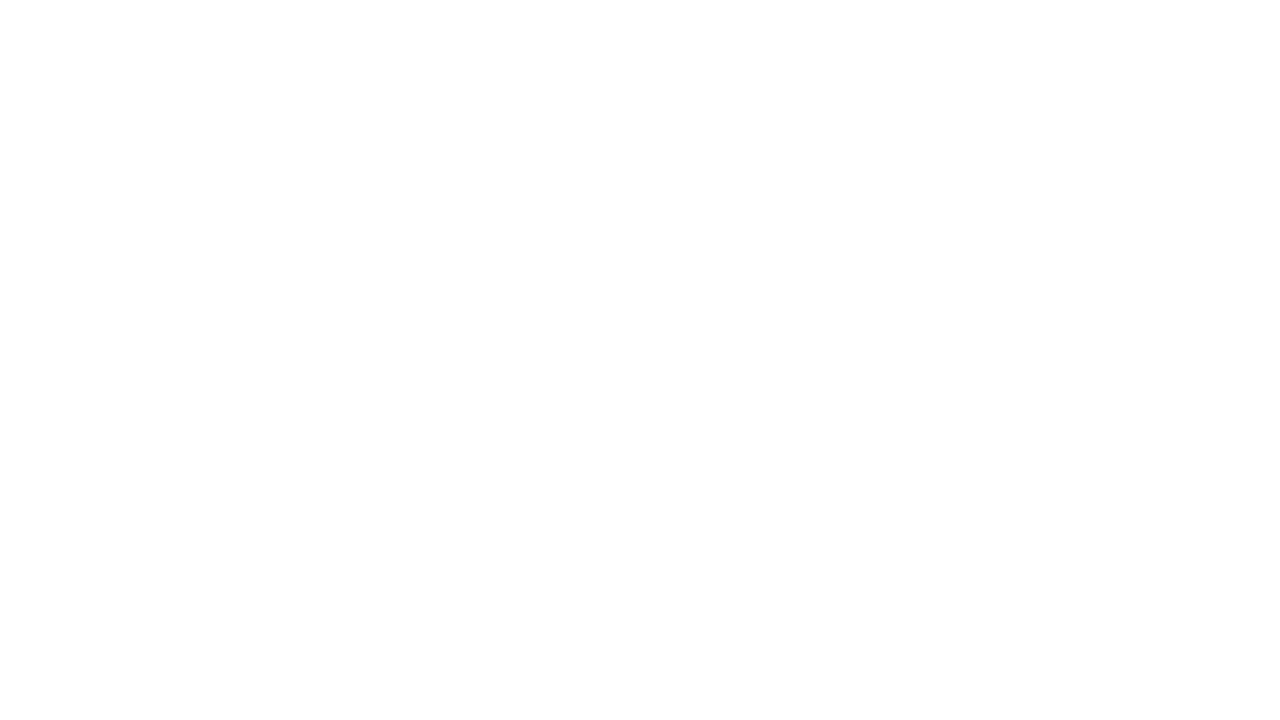

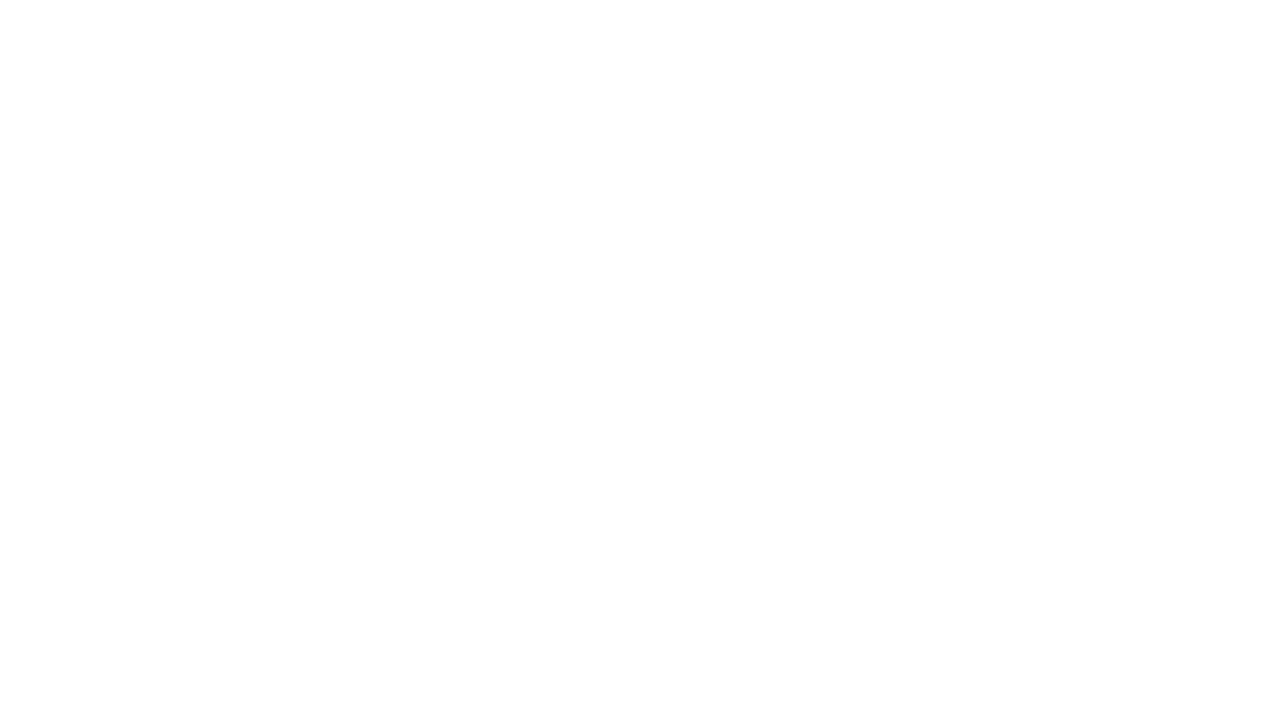